Tests various button properties and interactions including clicking buttons, checking if buttons are disabled, finding button positions and dimensions, and verifying CSS properties

Starting URL: https://www.leafground.com/button.xhtml

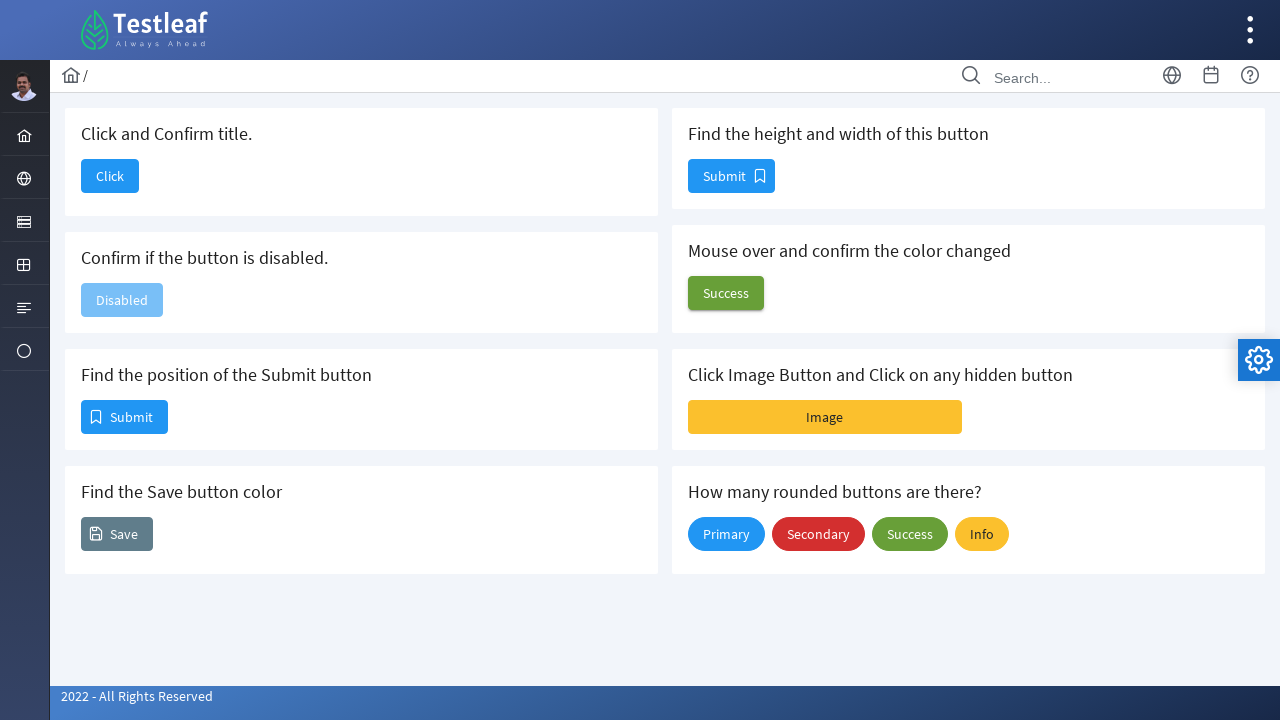

Retrieved initial page title
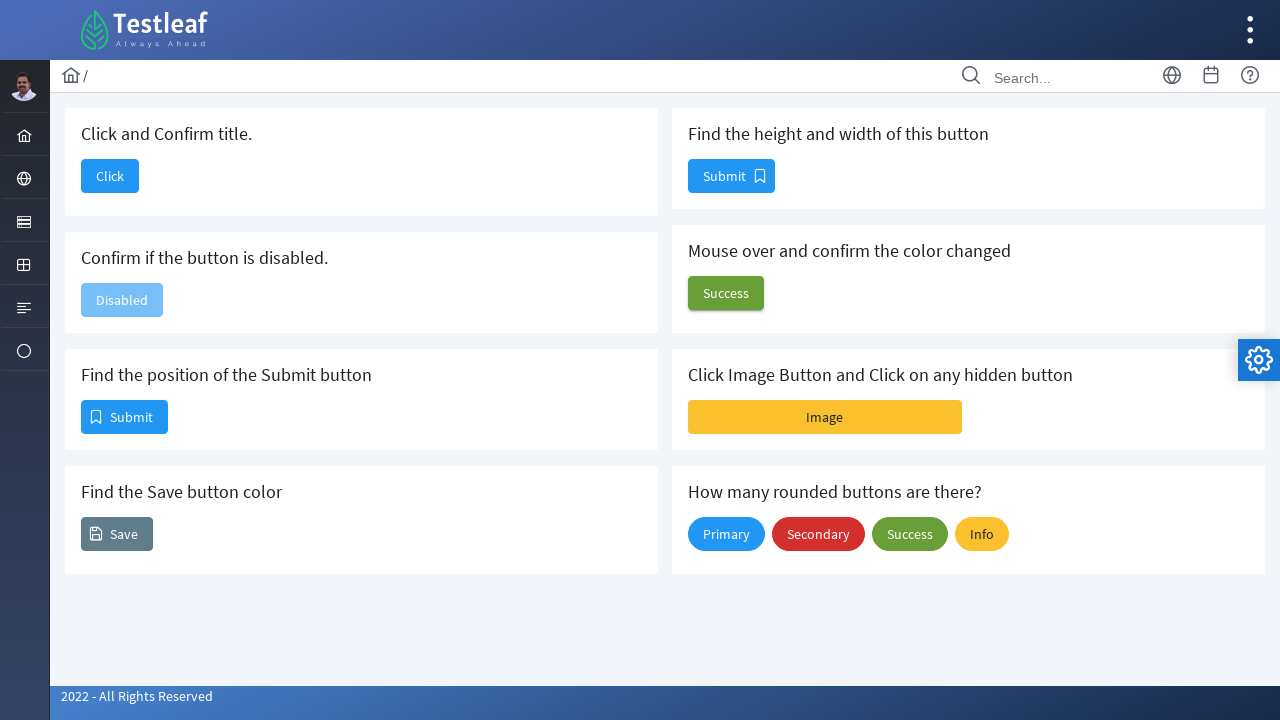

Clicked the first button at (110, 176) on xpath=//span[@class='ui-button-text ui-c']
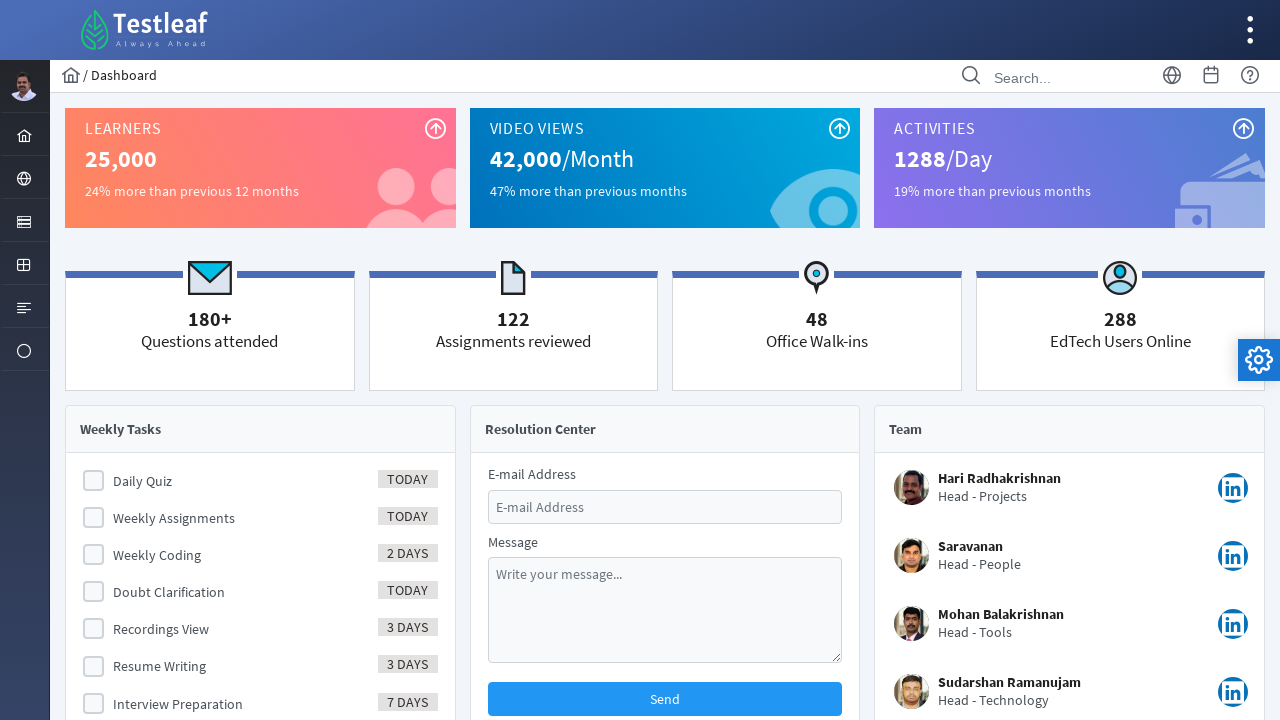

Retrieved page title after button click
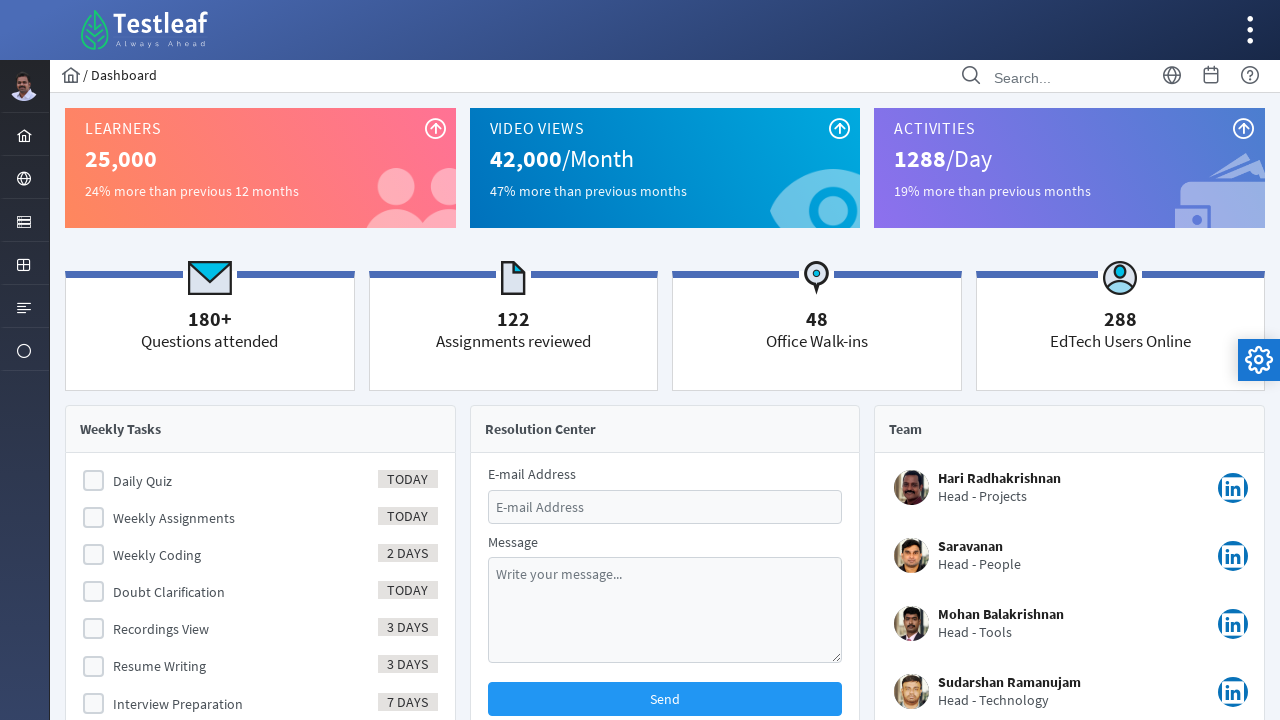

Navigated back to button page
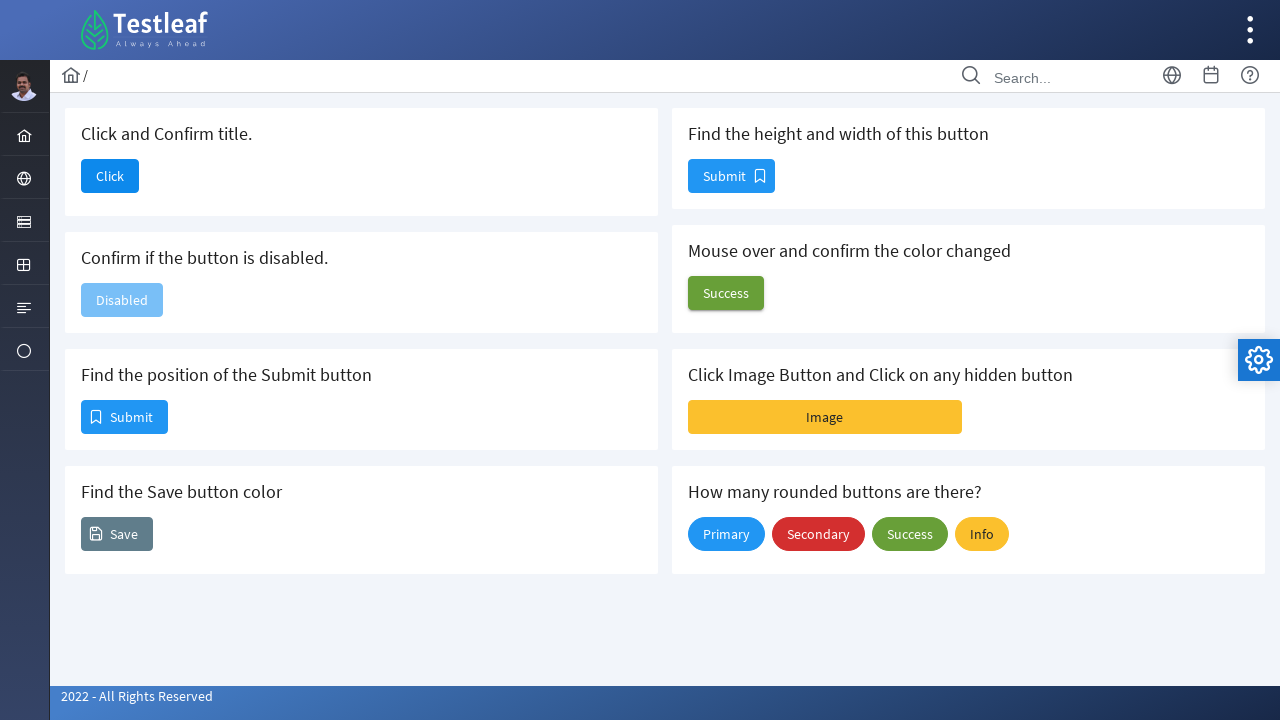

Located the disabled button
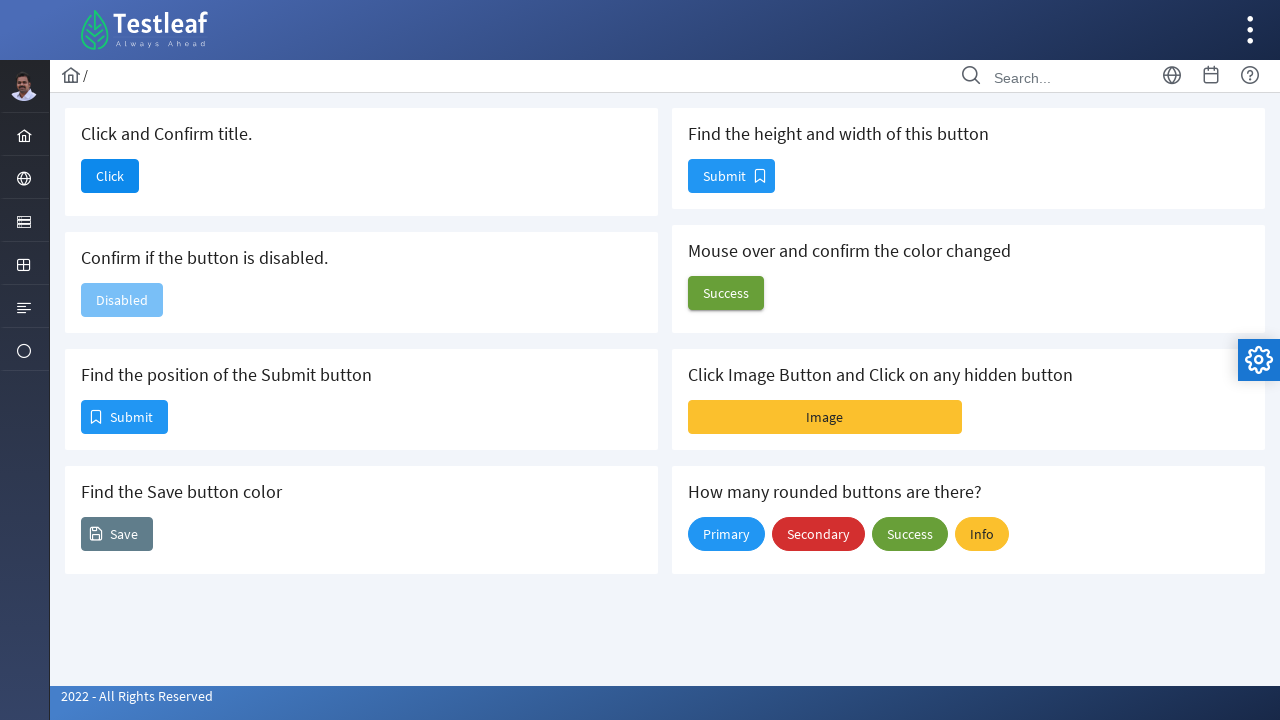

Checked if button is enabled
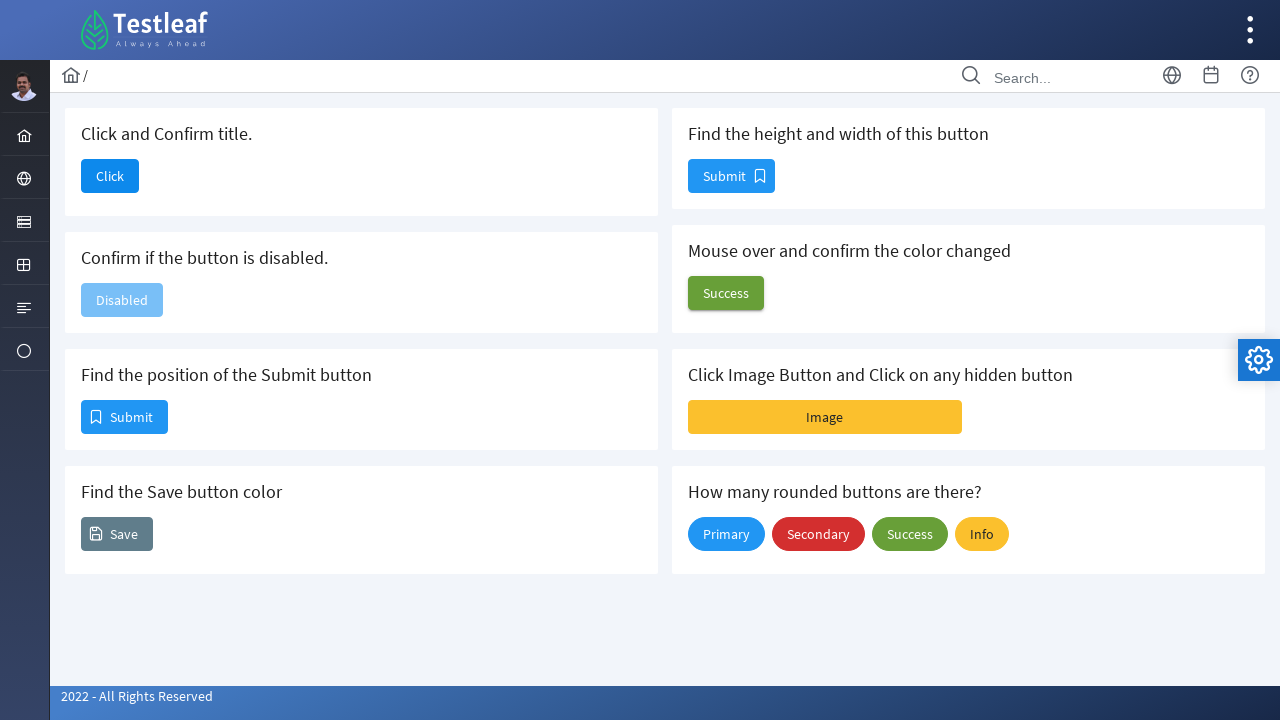

Located the Submit button
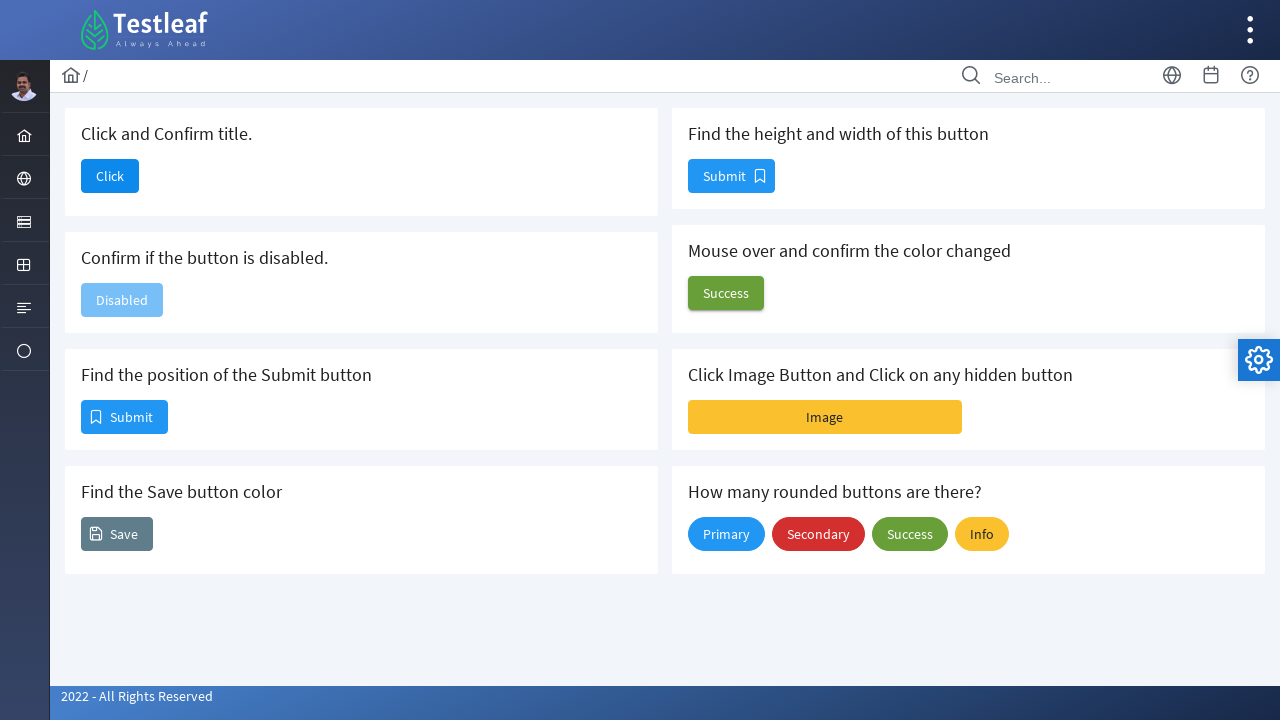

Retrieved Submit button position and dimensions
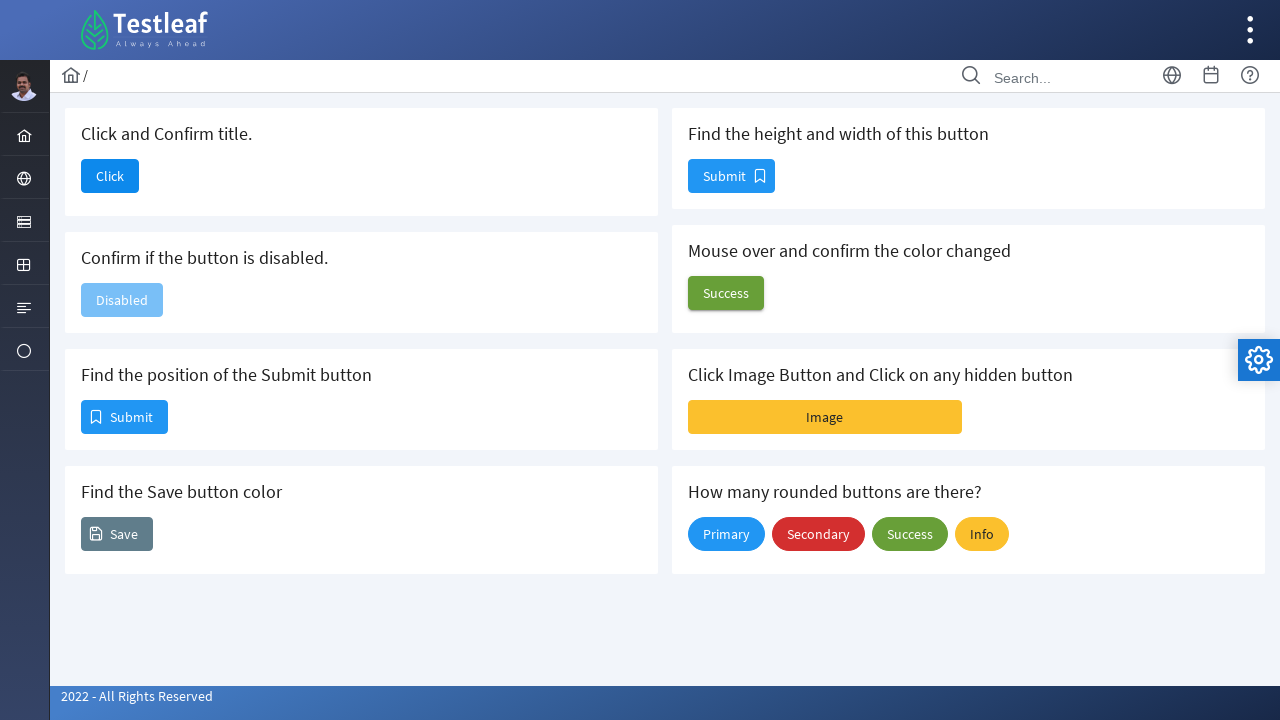

Located button for size measurement
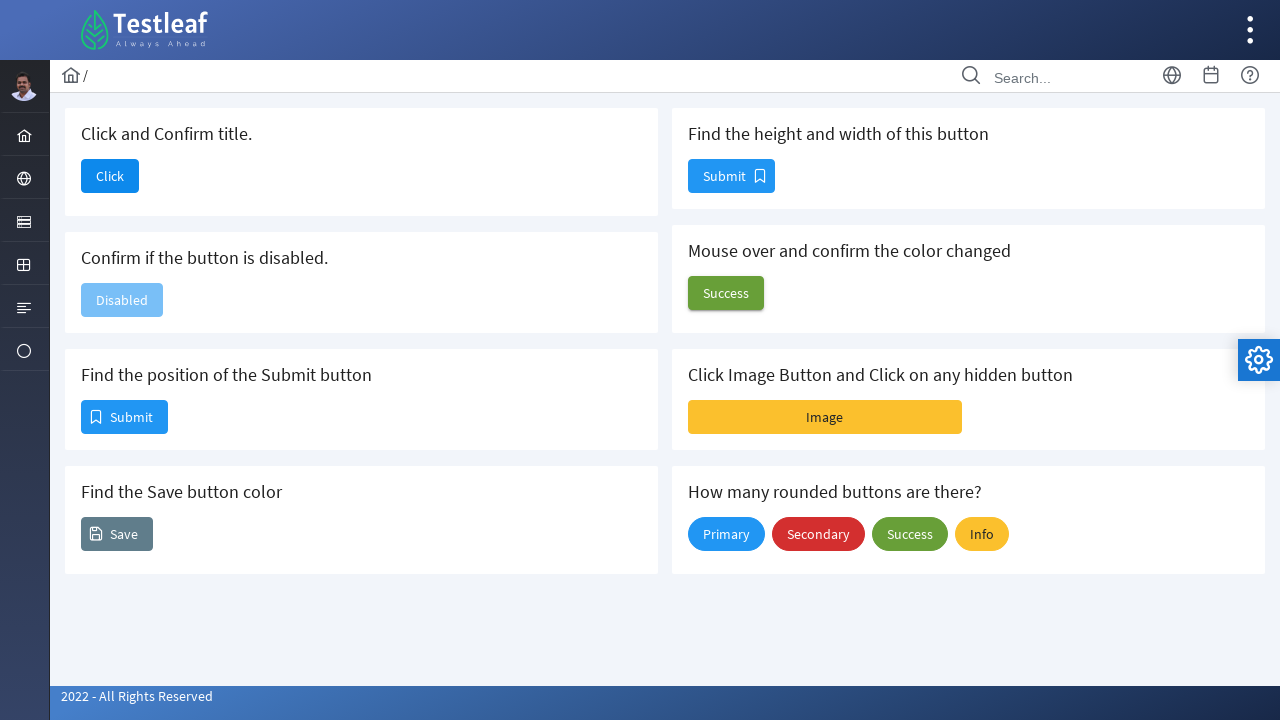

Retrieved button size (width and height)
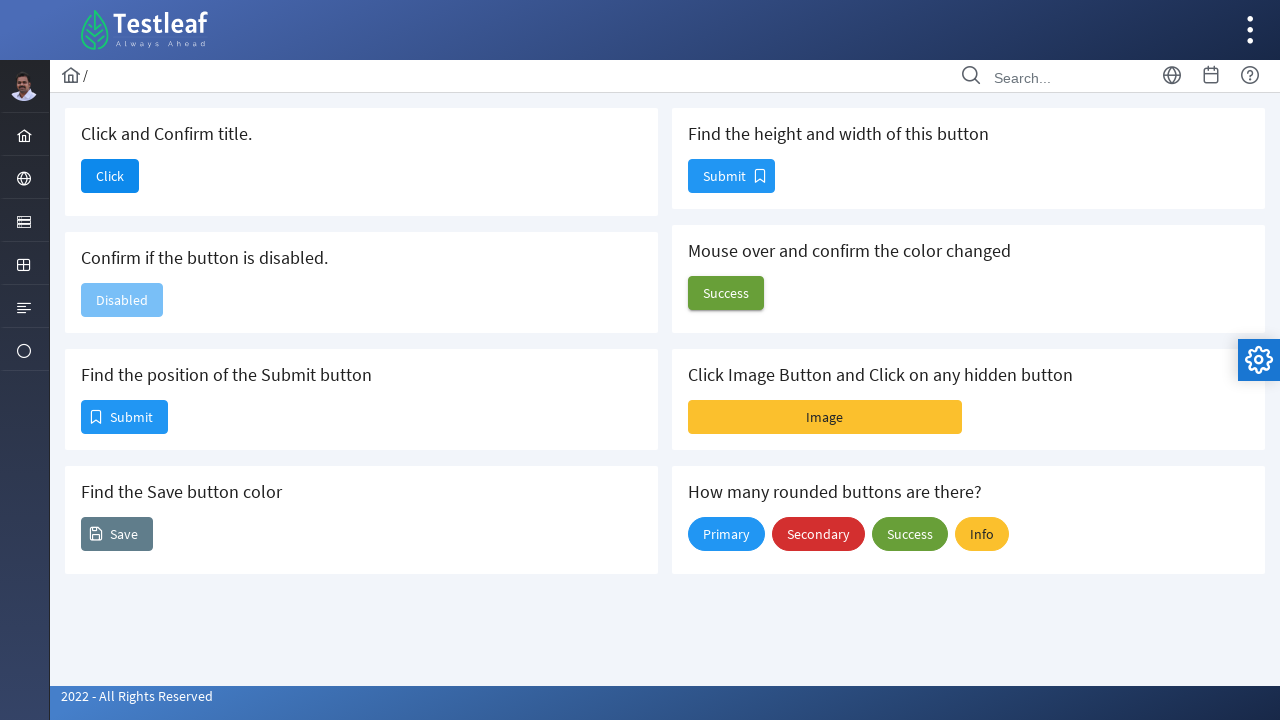

Located button for color verification
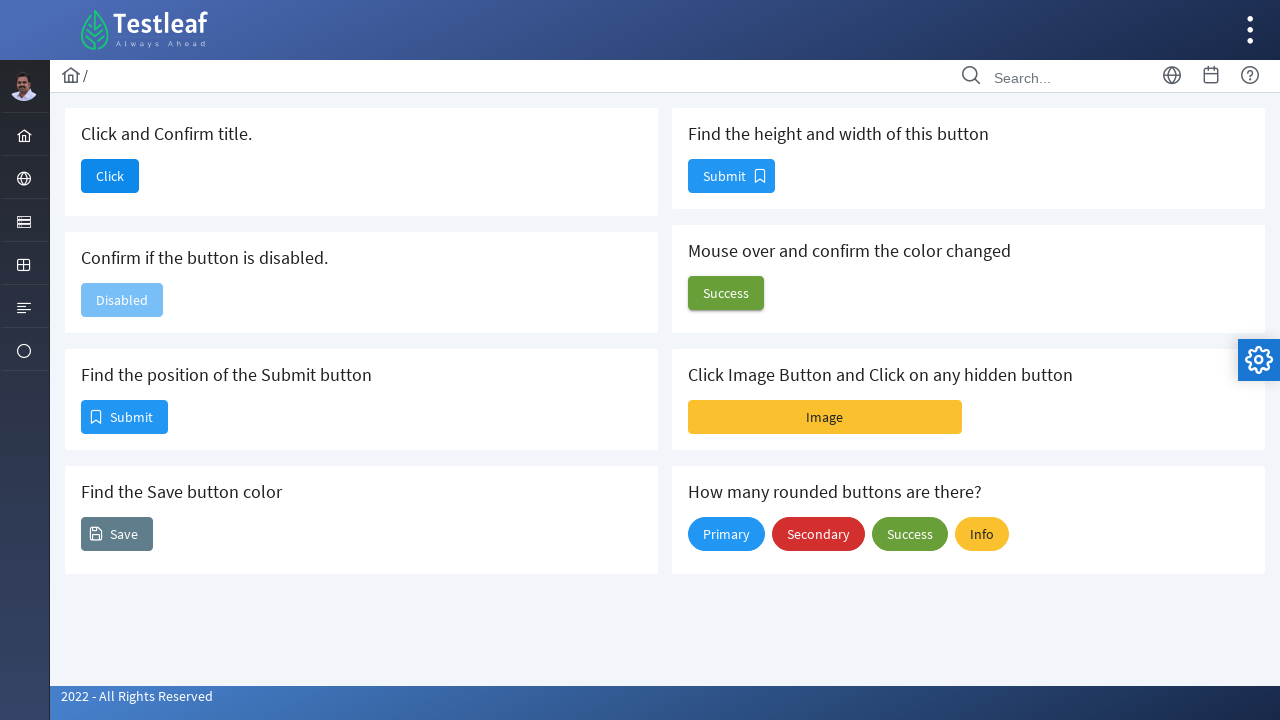

Retrieved button background color CSS property
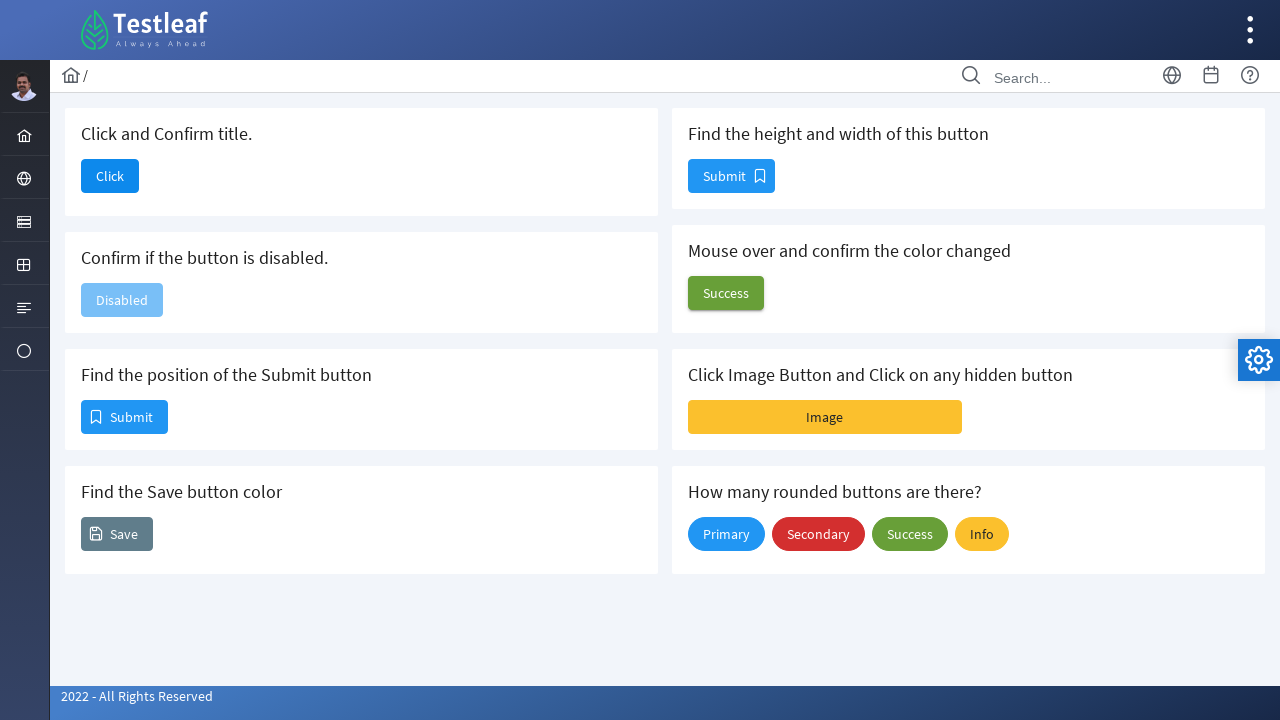

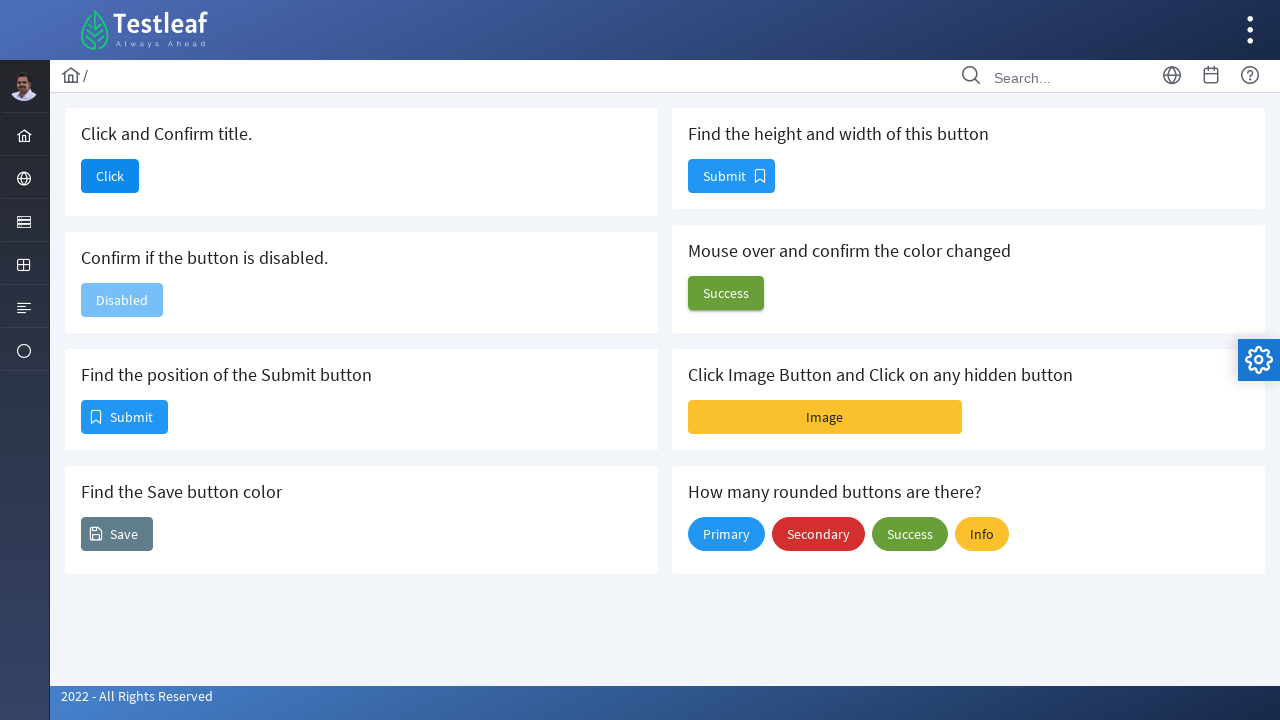